Tests that edits are cancelled when pressing Escape key

Starting URL: https://demo.playwright.dev/todomvc

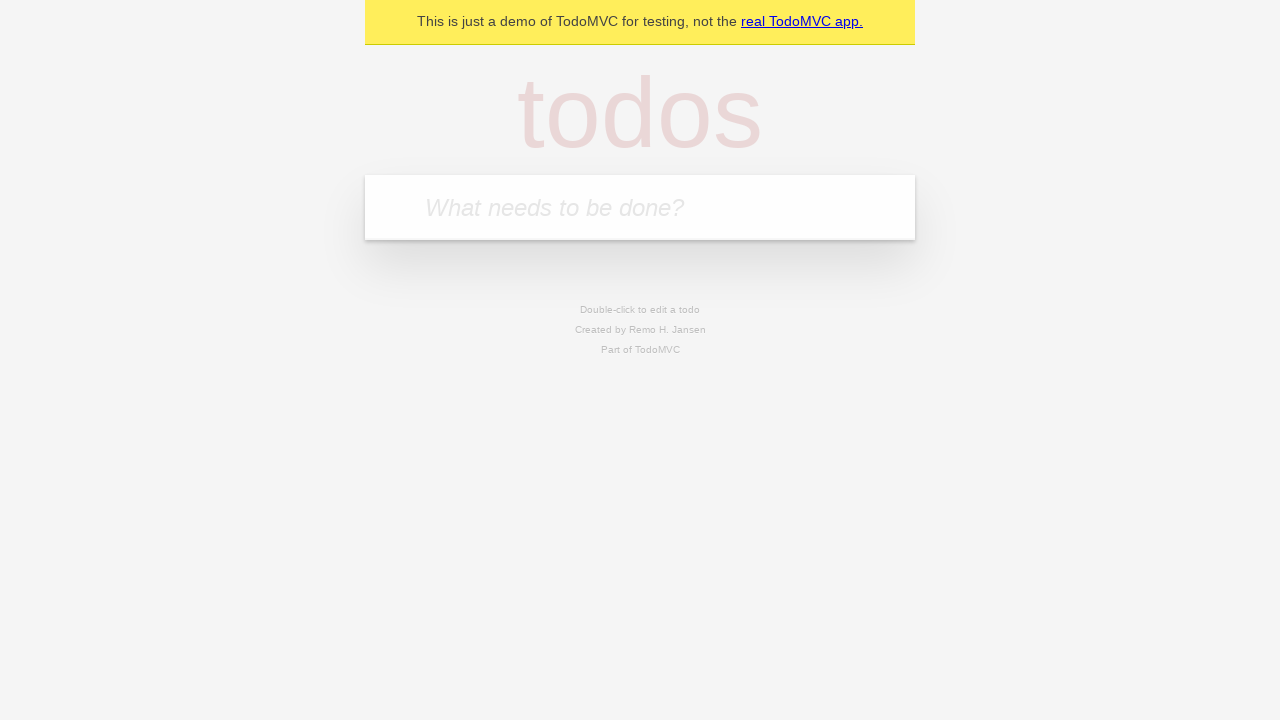

Filled new todo input with 'buy some cheese' on internal:attr=[placeholder="What needs to be done?"i]
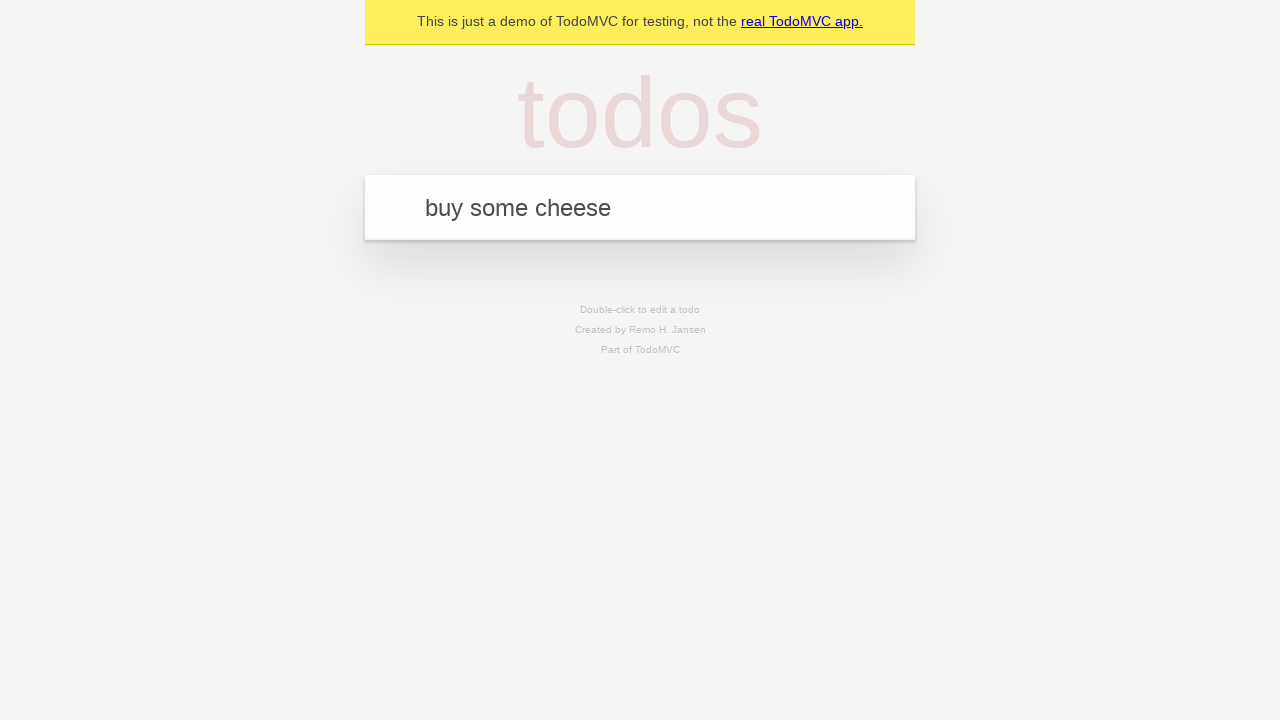

Pressed Enter to create todo 'buy some cheese' on internal:attr=[placeholder="What needs to be done?"i]
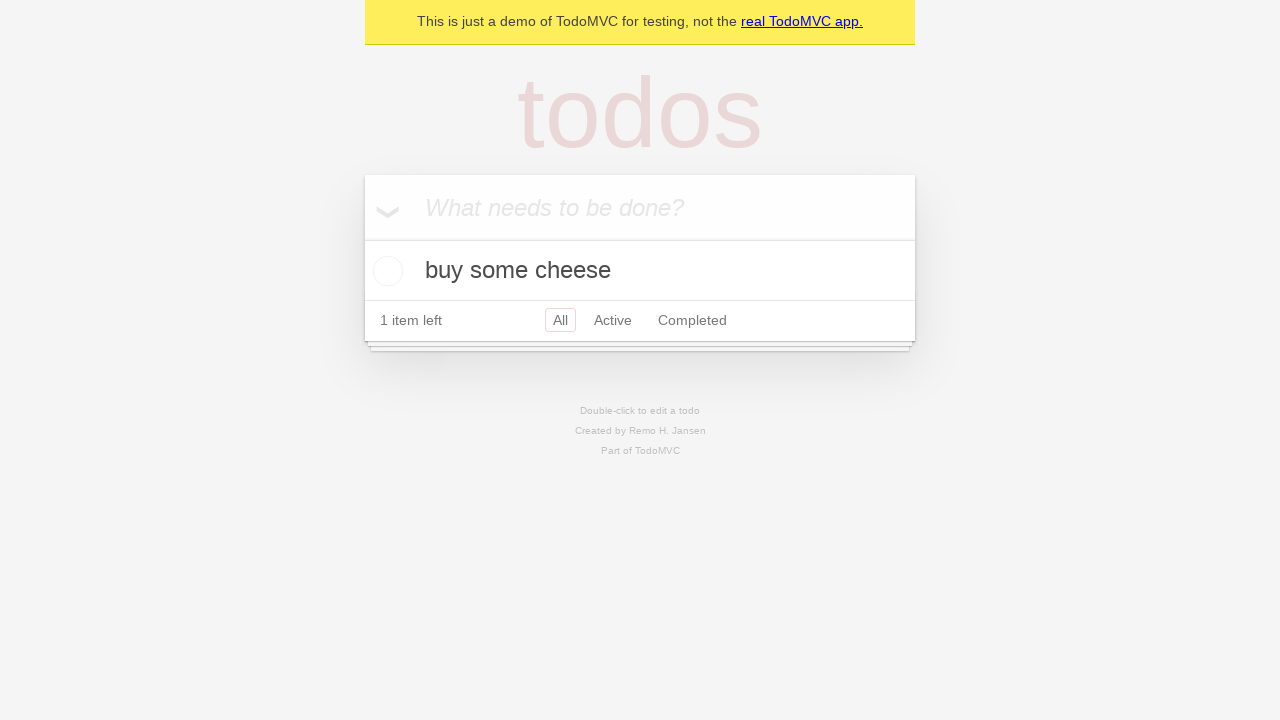

Filled new todo input with 'feed the cat' on internal:attr=[placeholder="What needs to be done?"i]
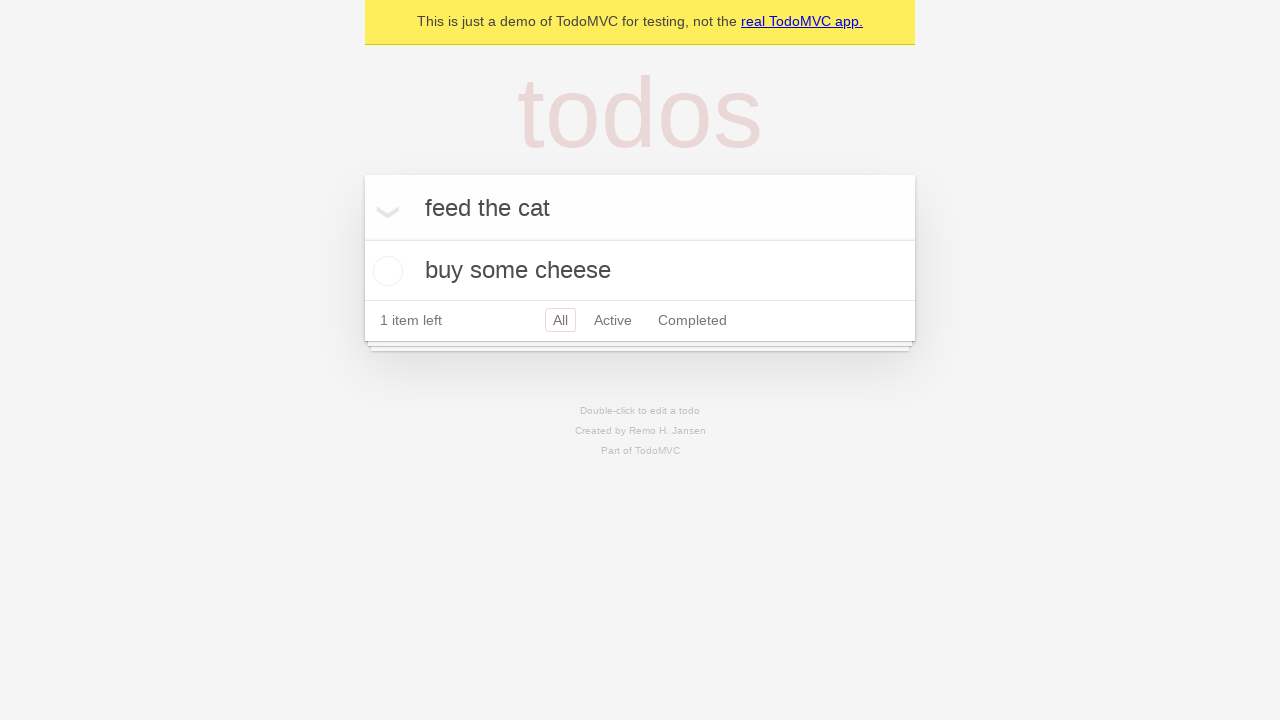

Pressed Enter to create todo 'feed the cat' on internal:attr=[placeholder="What needs to be done?"i]
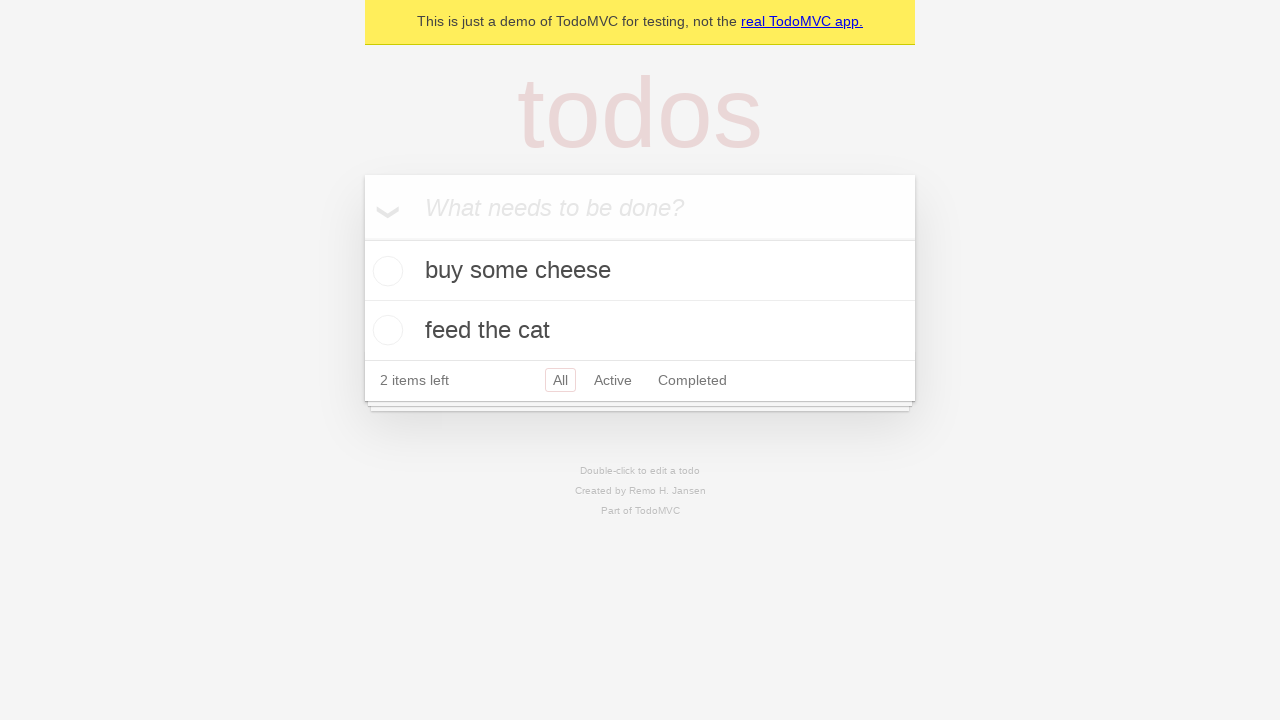

Filled new todo input with 'book a doctors appointment' on internal:attr=[placeholder="What needs to be done?"i]
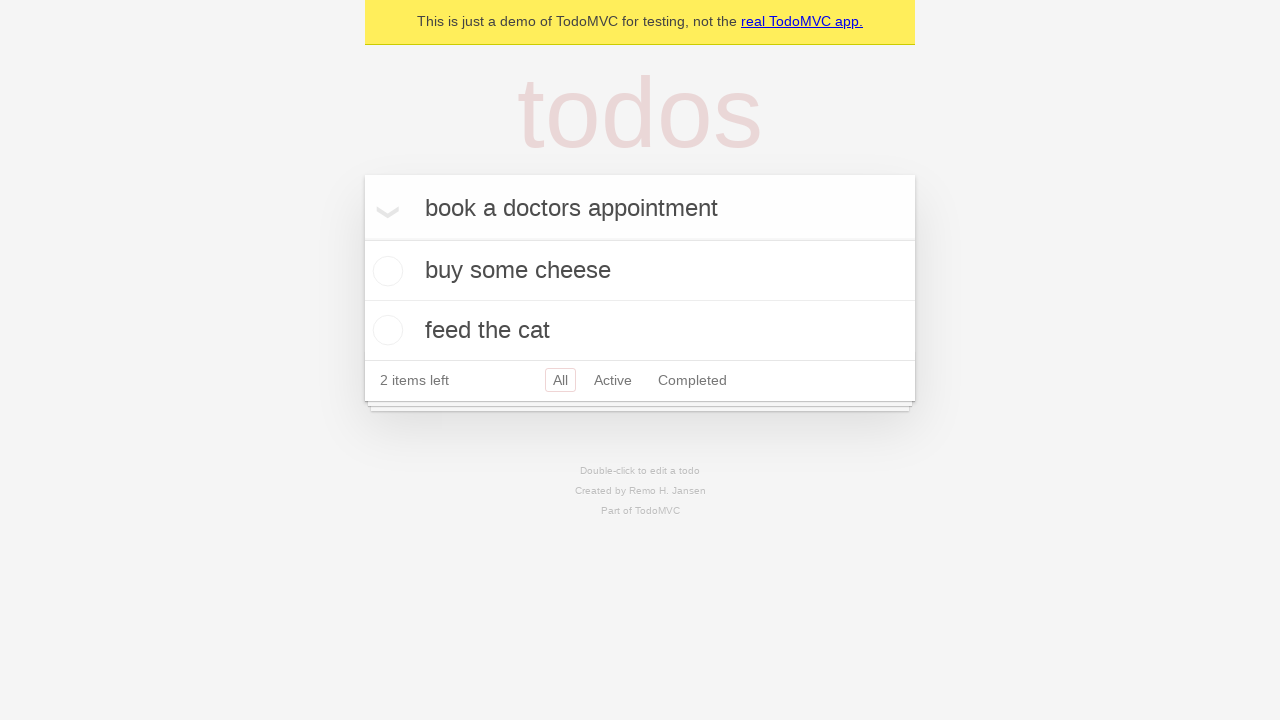

Pressed Enter to create todo 'book a doctors appointment' on internal:attr=[placeholder="What needs to be done?"i]
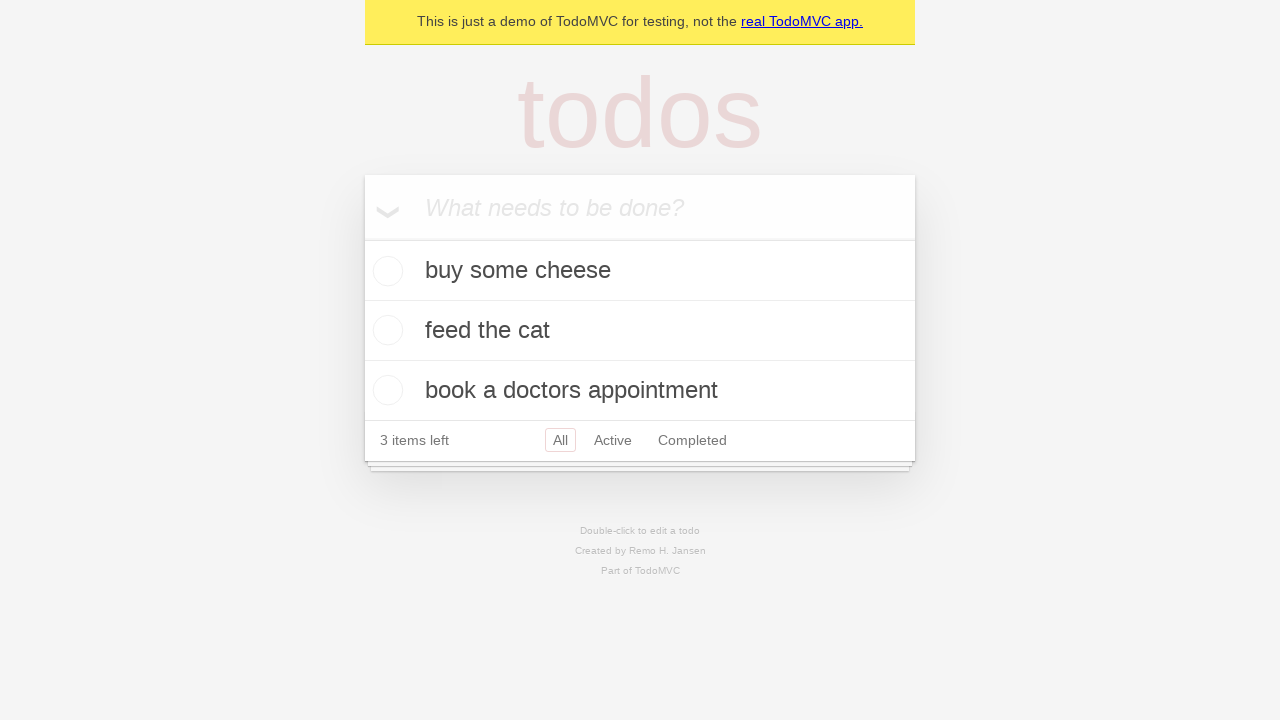

Waited for all 3 todo items to appear on the page
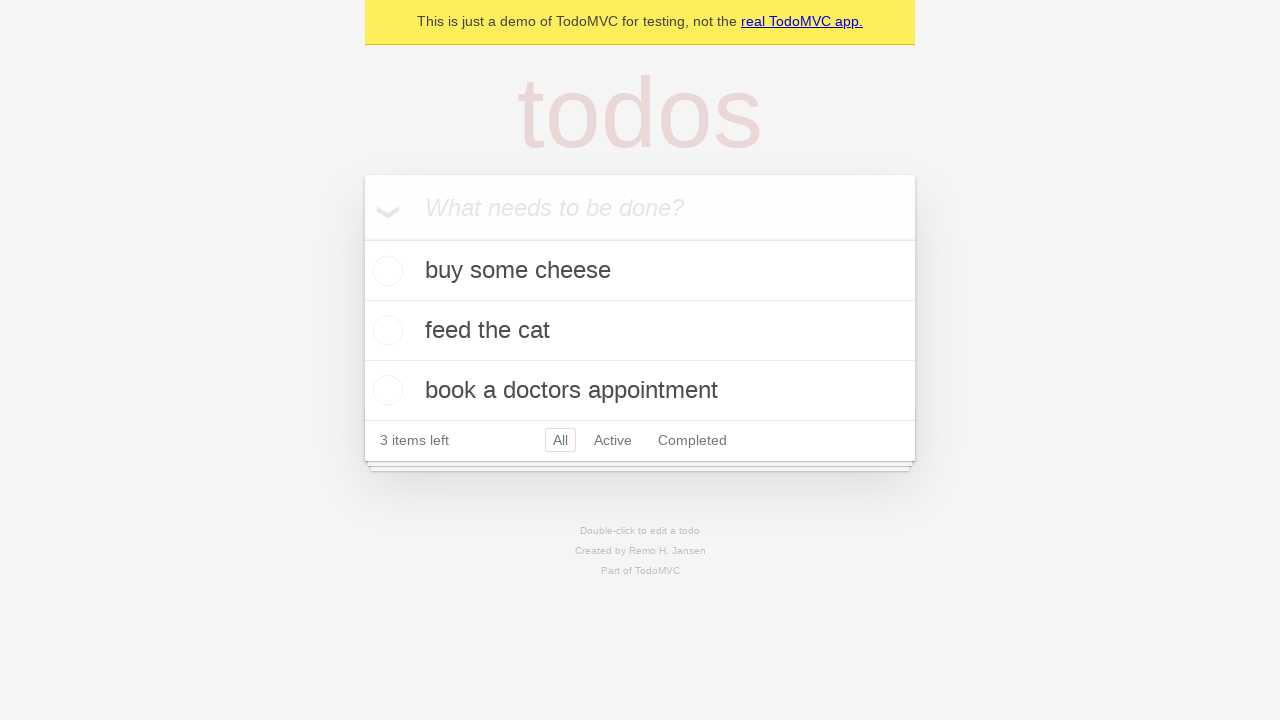

Double-clicked the second todo item to enter edit mode at (640, 331) on internal:testid=[data-testid="todo-item"s] >> nth=1
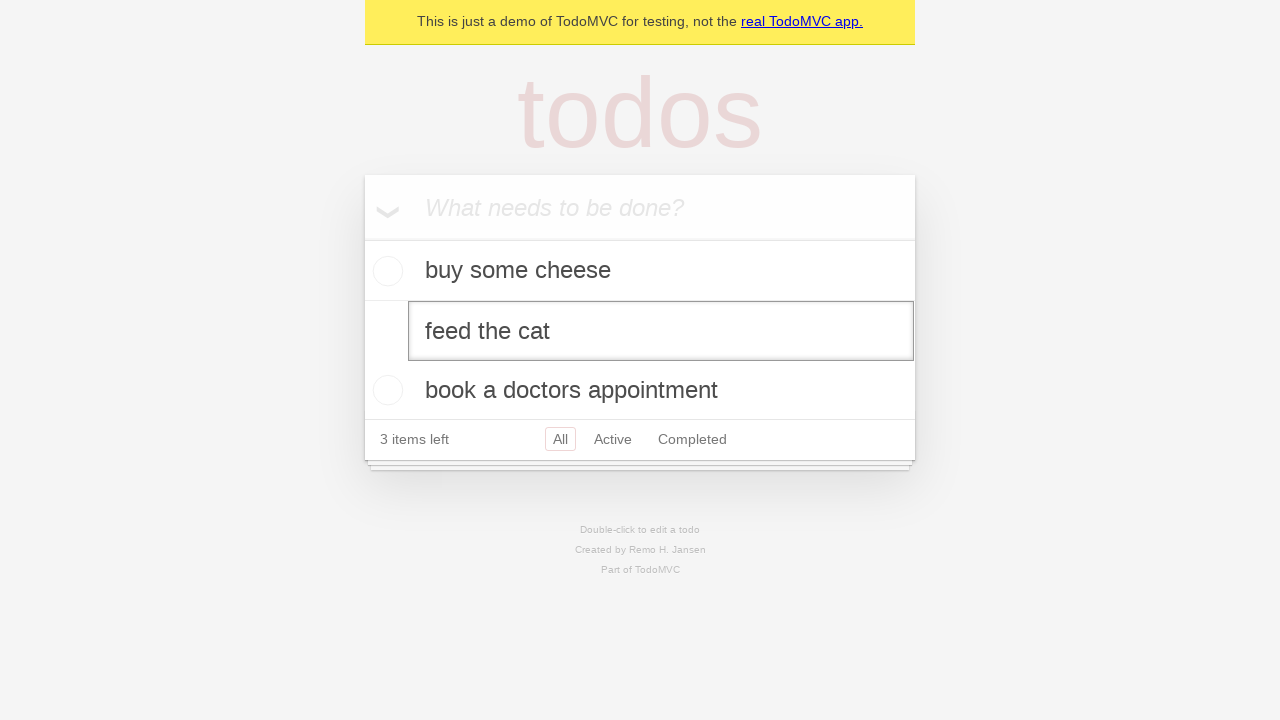

Filled edit input with 'buy some sausages' on internal:testid=[data-testid="todo-item"s] >> nth=1 >> internal:role=textbox[nam
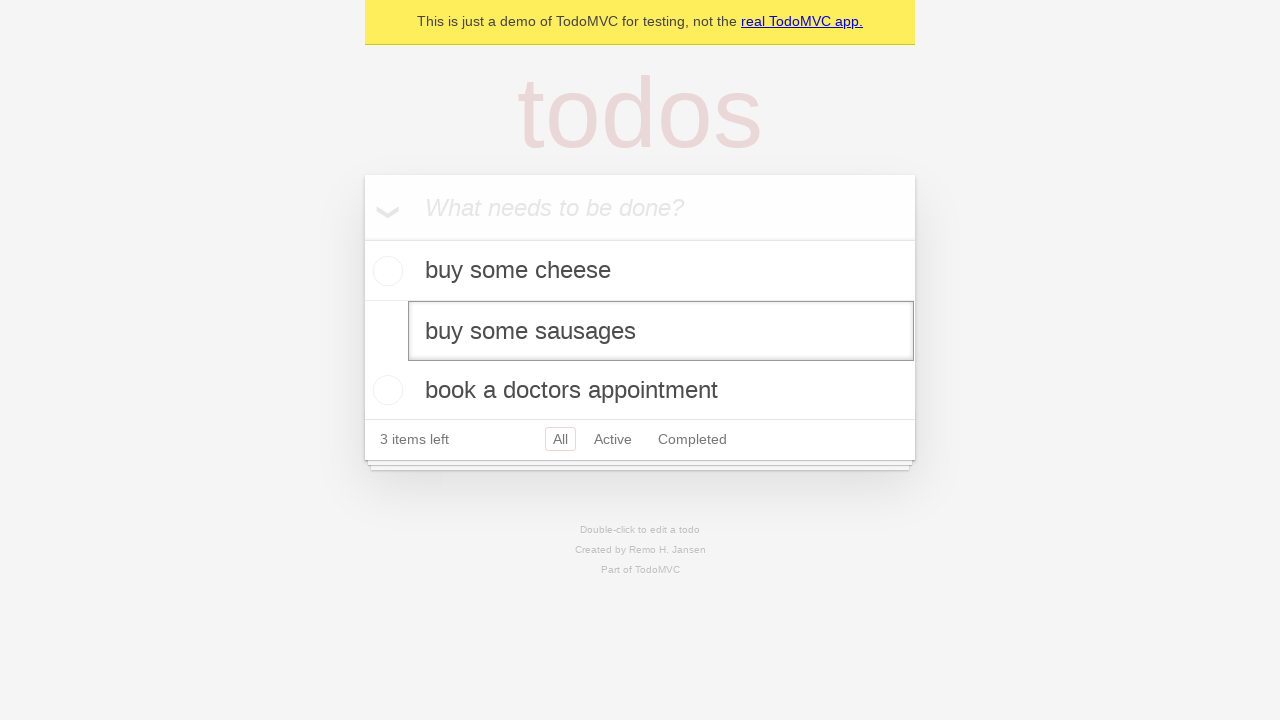

Pressed Escape key to cancel the edit on internal:testid=[data-testid="todo-item"s] >> nth=1 >> internal:role=textbox[nam
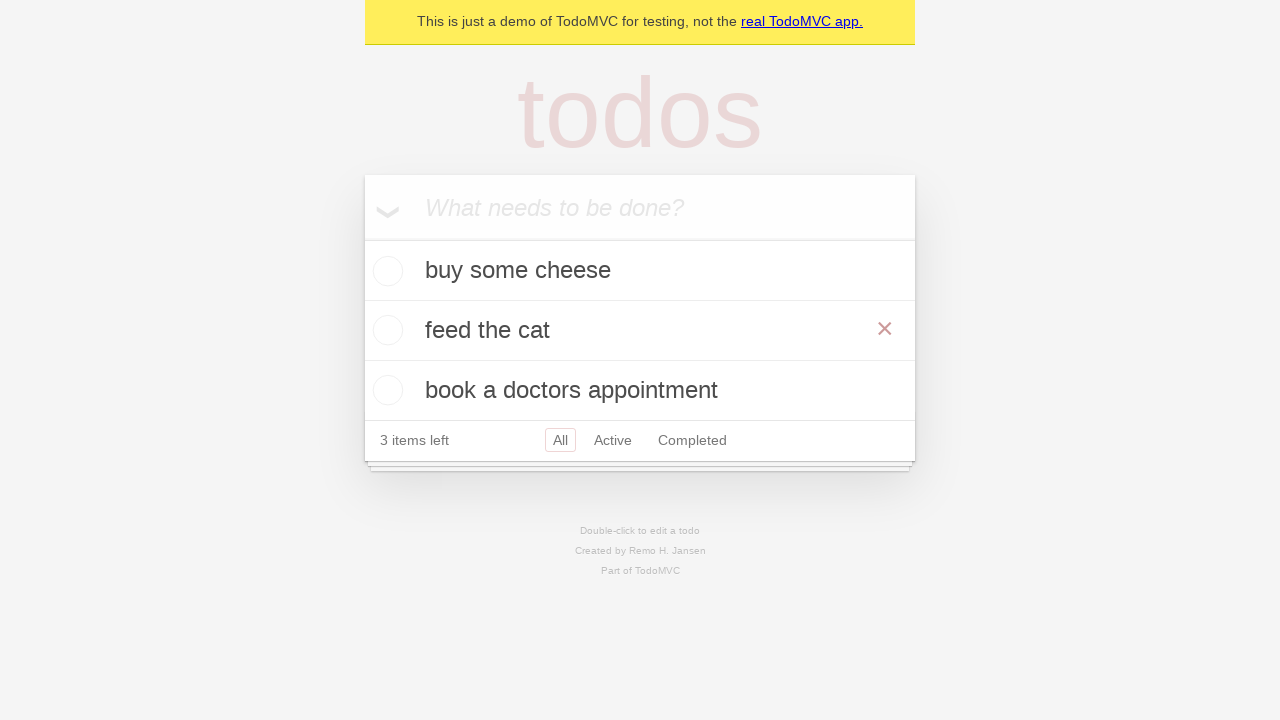

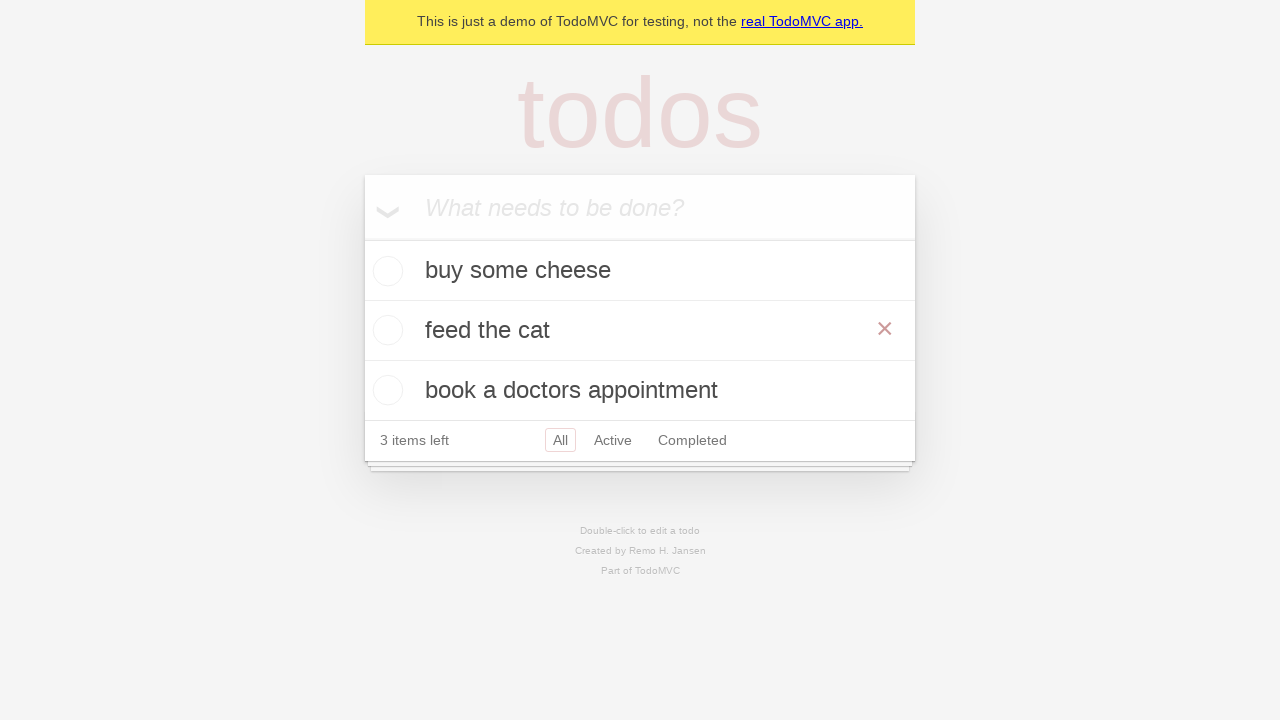